Tests clicking on the "Licensed Steel Gloves" product element on a test e-commerce site by navigating to it and pressing Enter to open it.

Starting URL: https://fasttrackit-test.netlify.app/#/

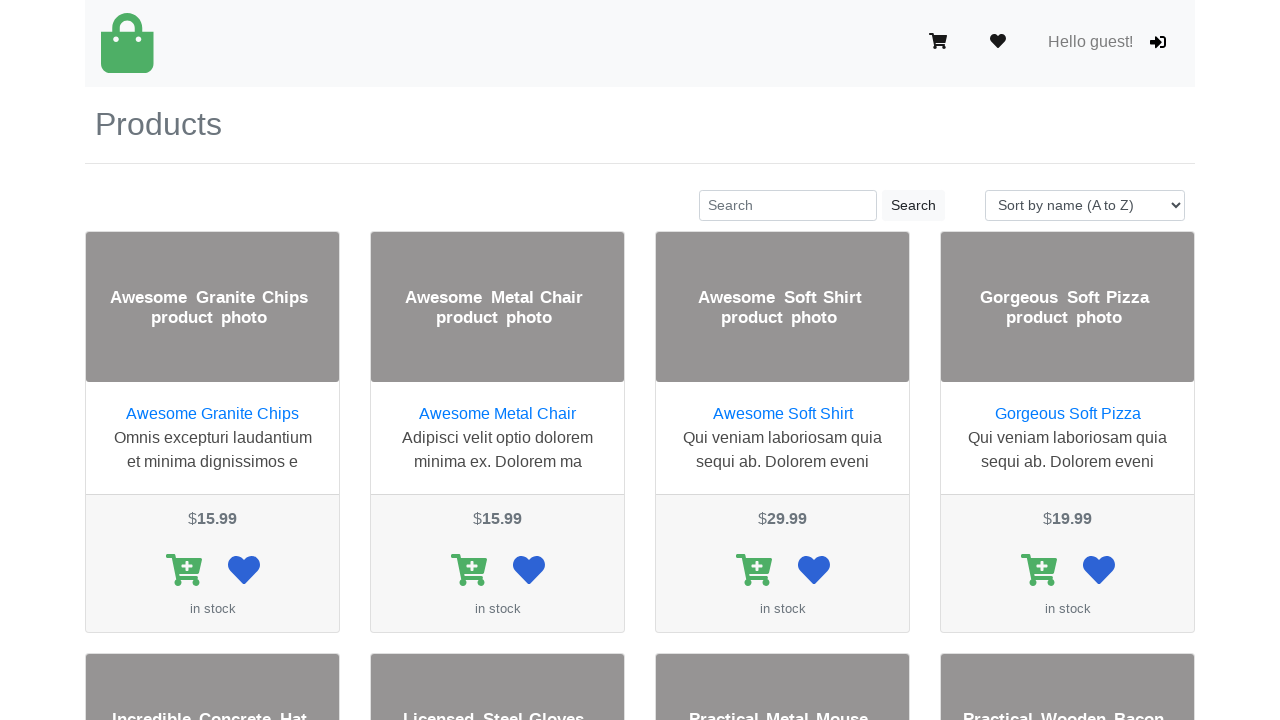

Navigated to FastTrackIt test e-commerce site
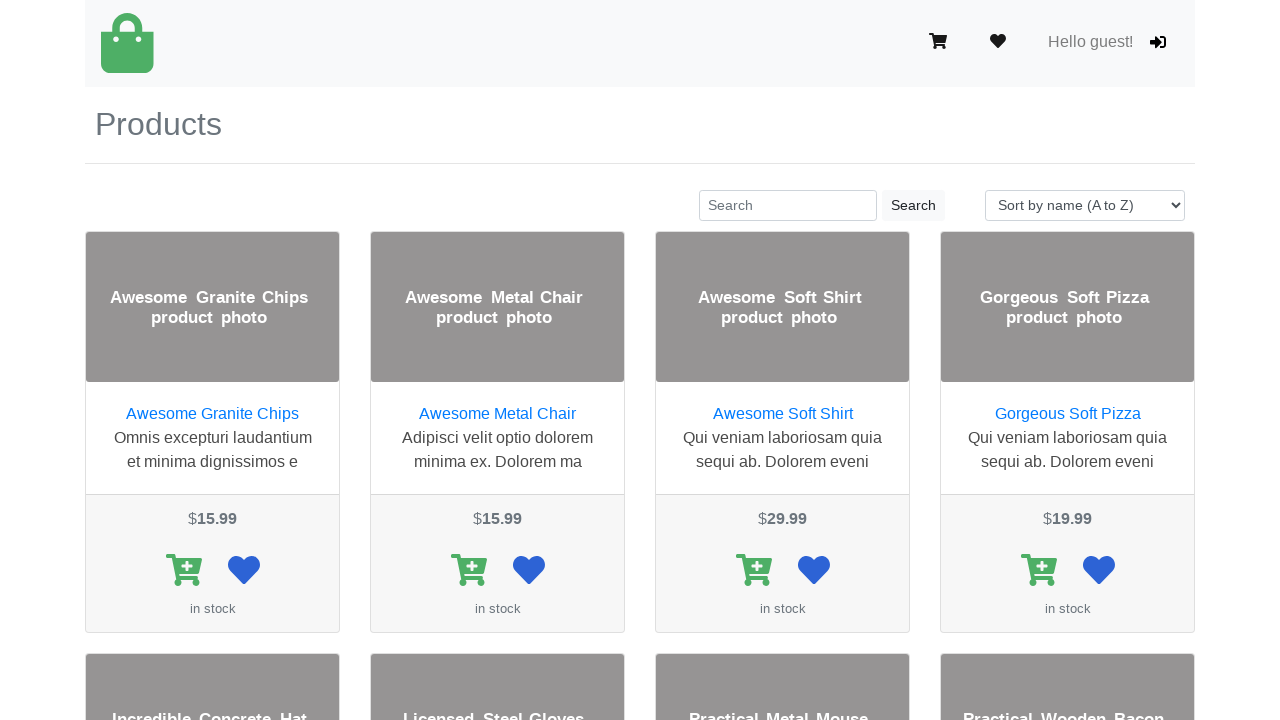

Located Licensed Steel Gloves product element
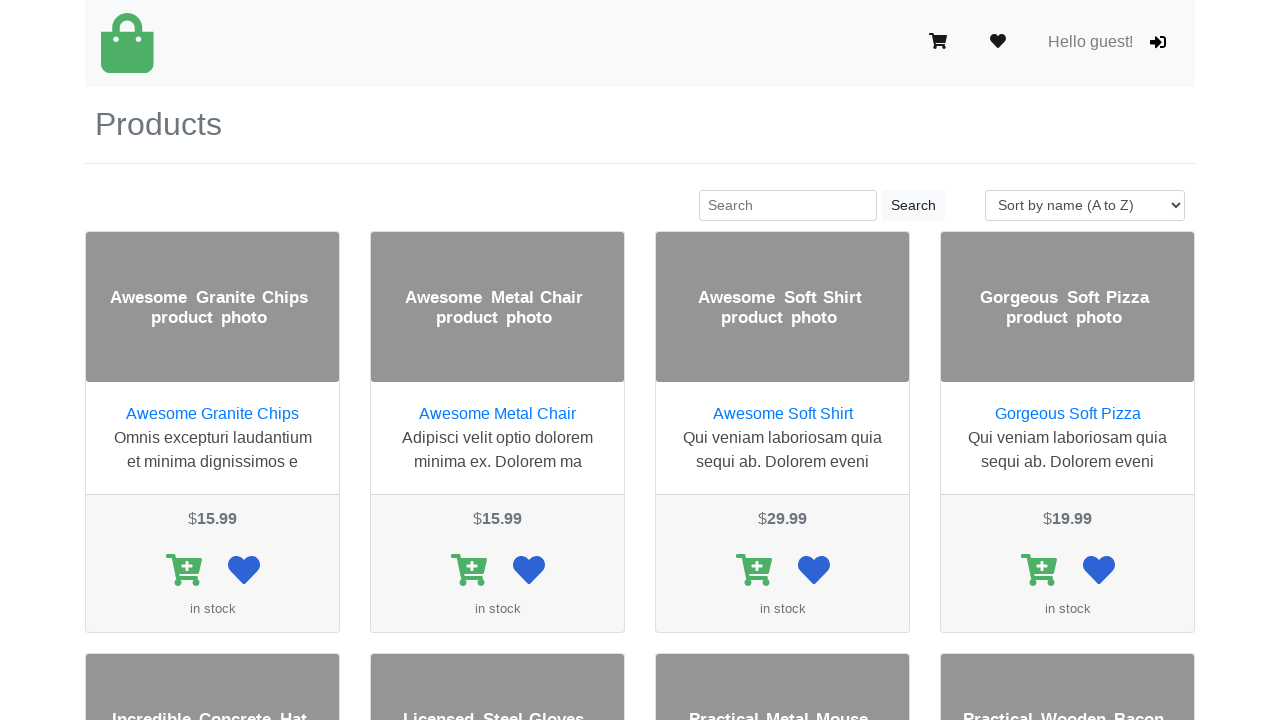

Pressed Enter to open Licensed Steel Gloves product on xpath=/html/body/div/div/div[2]/div[2]/div[2]/div[6]/div/div[1]/a
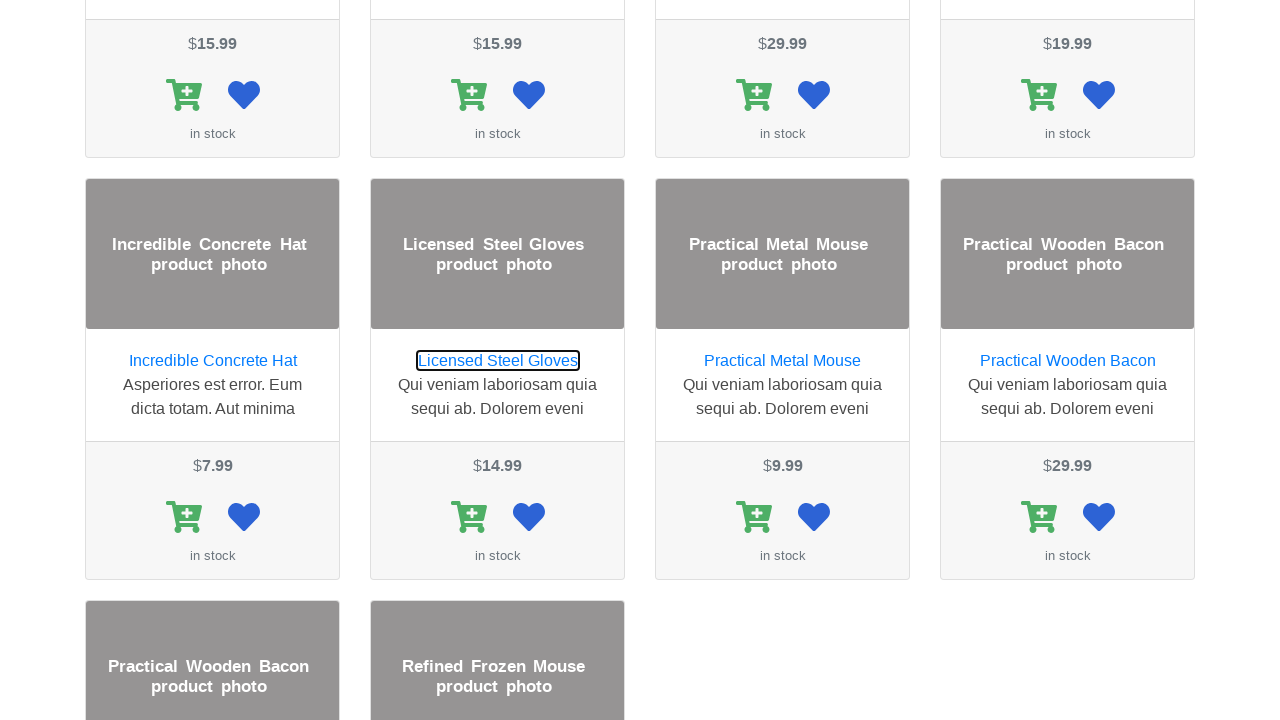

Waited for product page to fully load
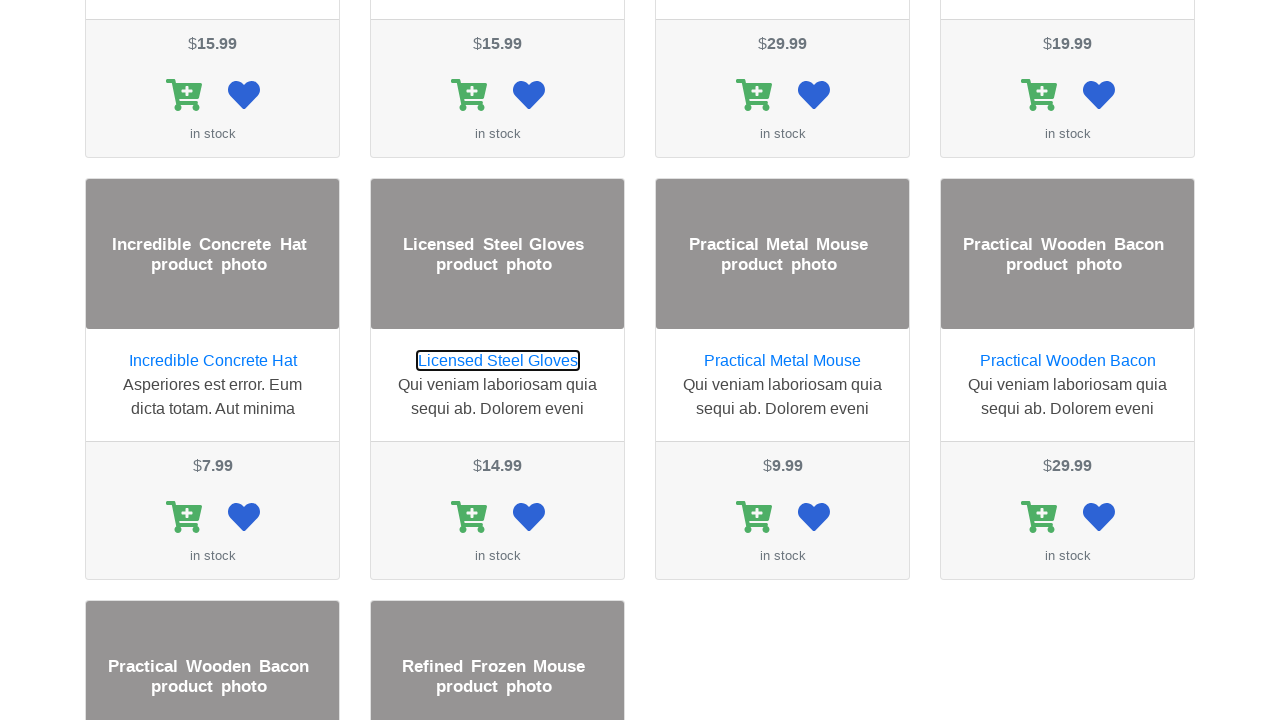

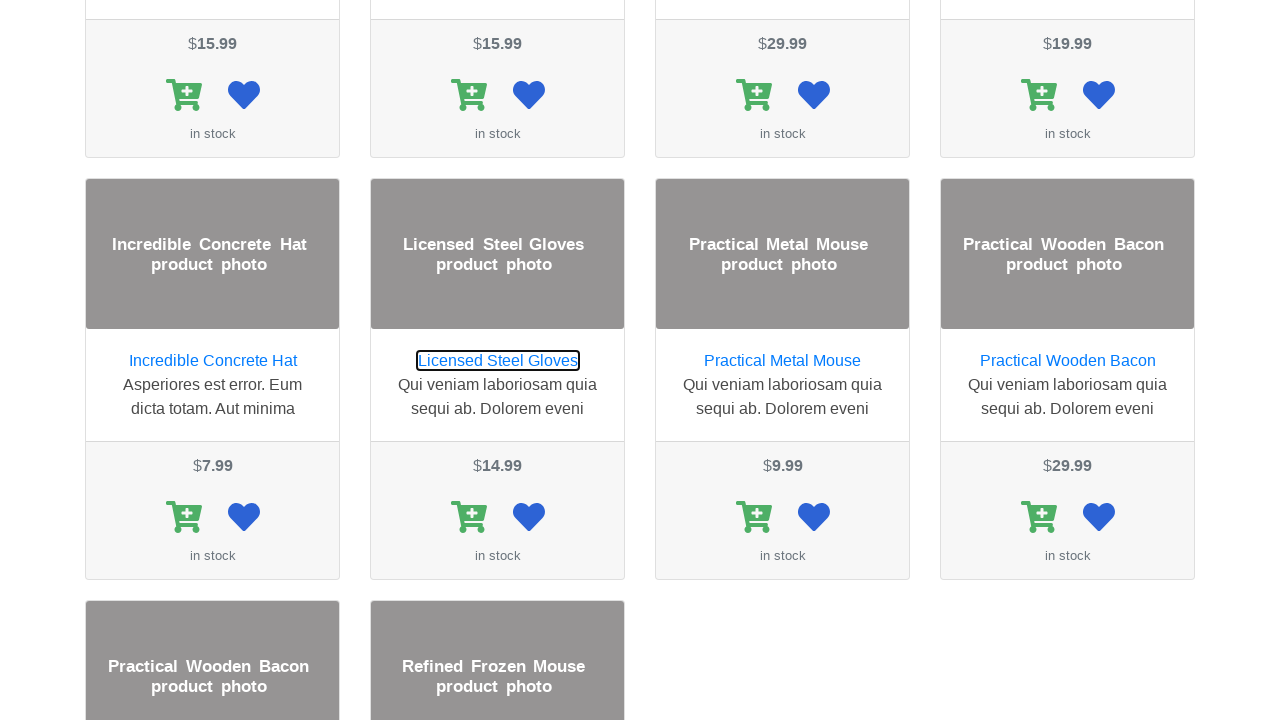